Tests single file upload functionality by uploading a file using the file input element and verifying the file name appears in the file list

Starting URL: https://davidwalsh.name/demo/multiple-file-upload.php

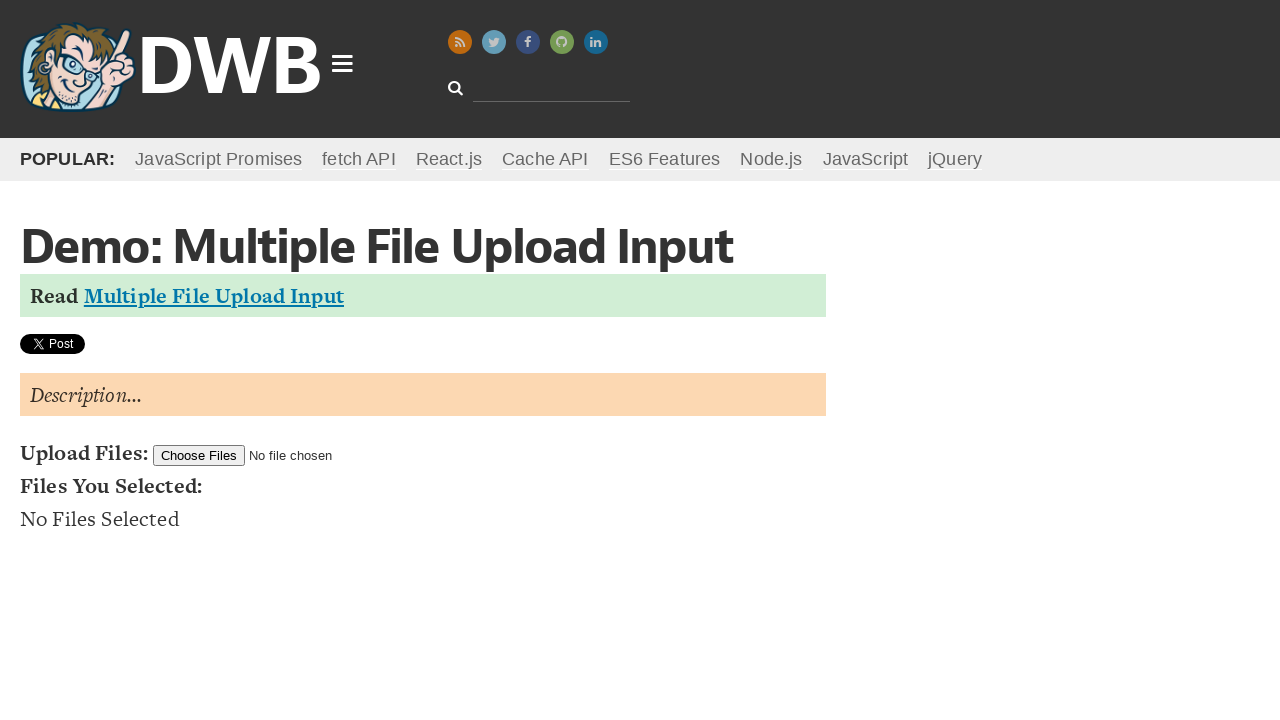

Created temporary test file for upload
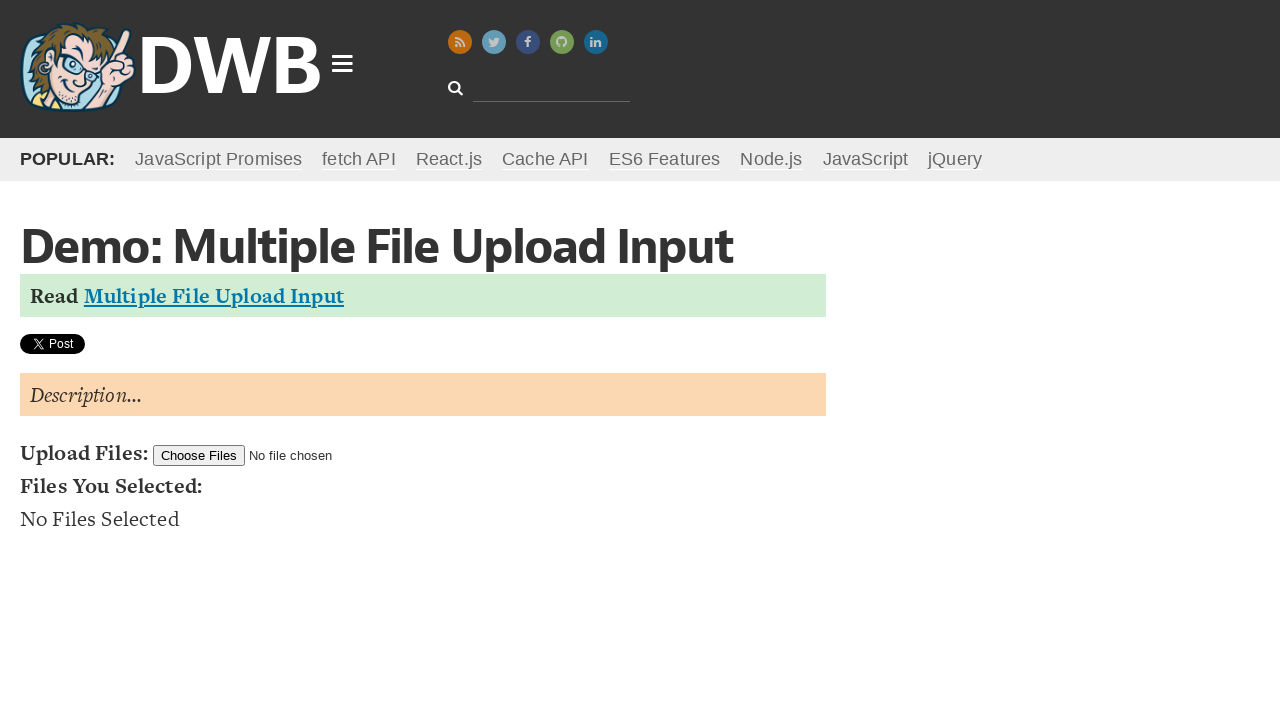

Set input file to upload temporary test file
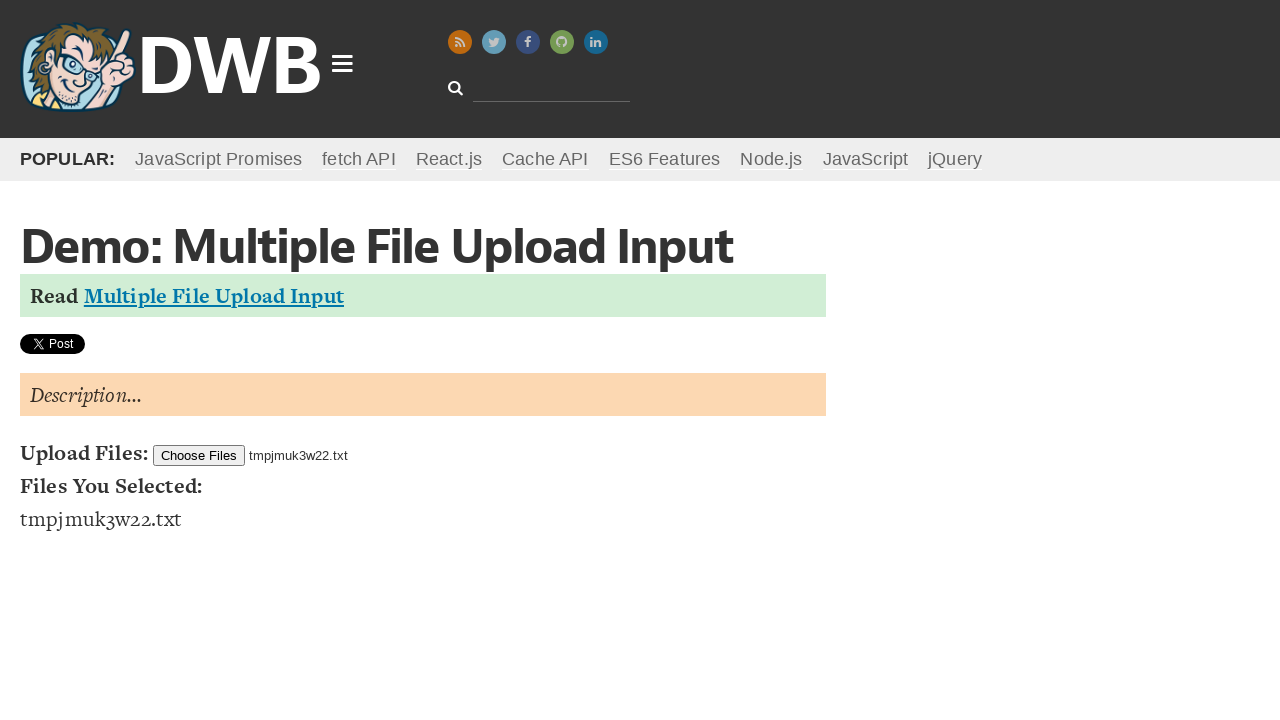

File appeared in the file list
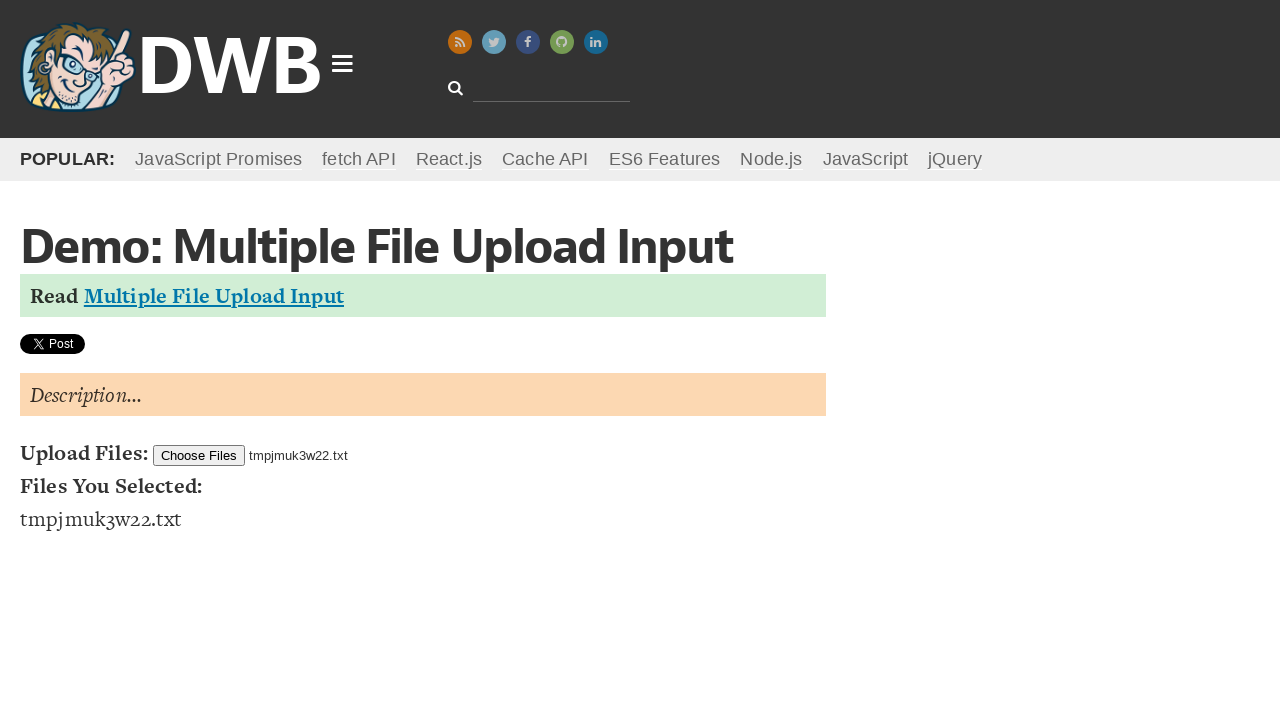

Cleaned up temporary test file
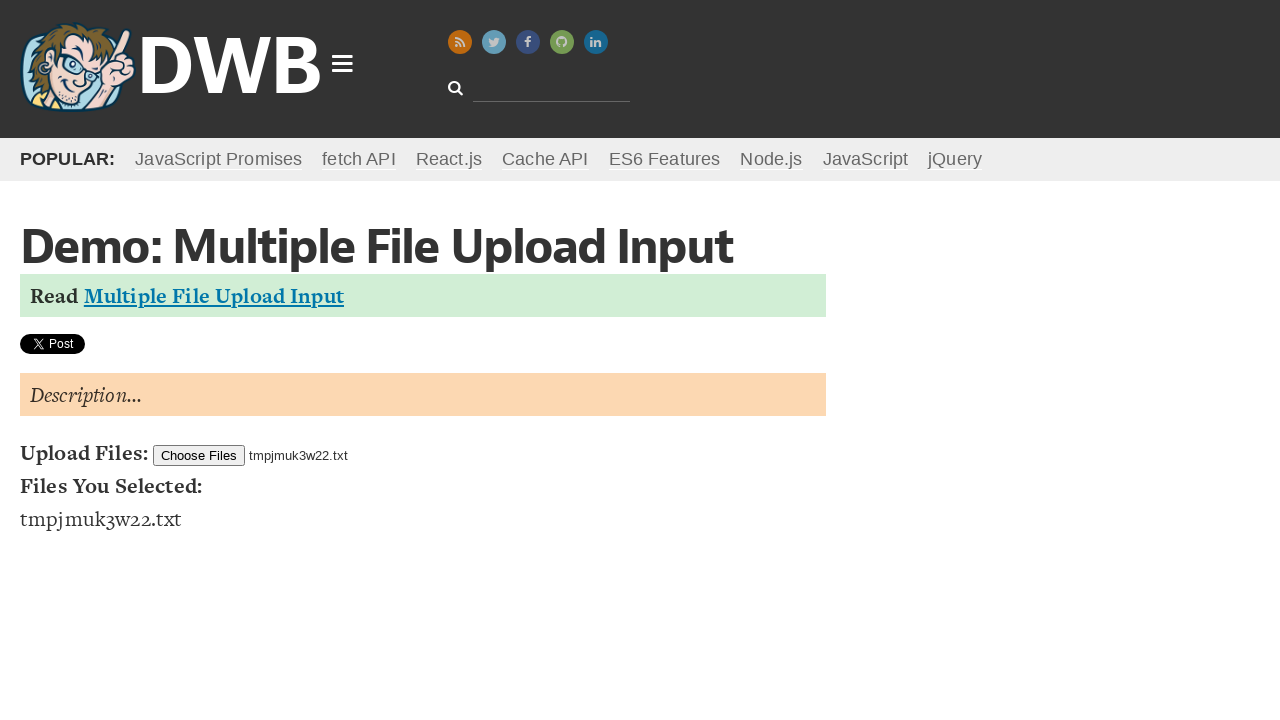

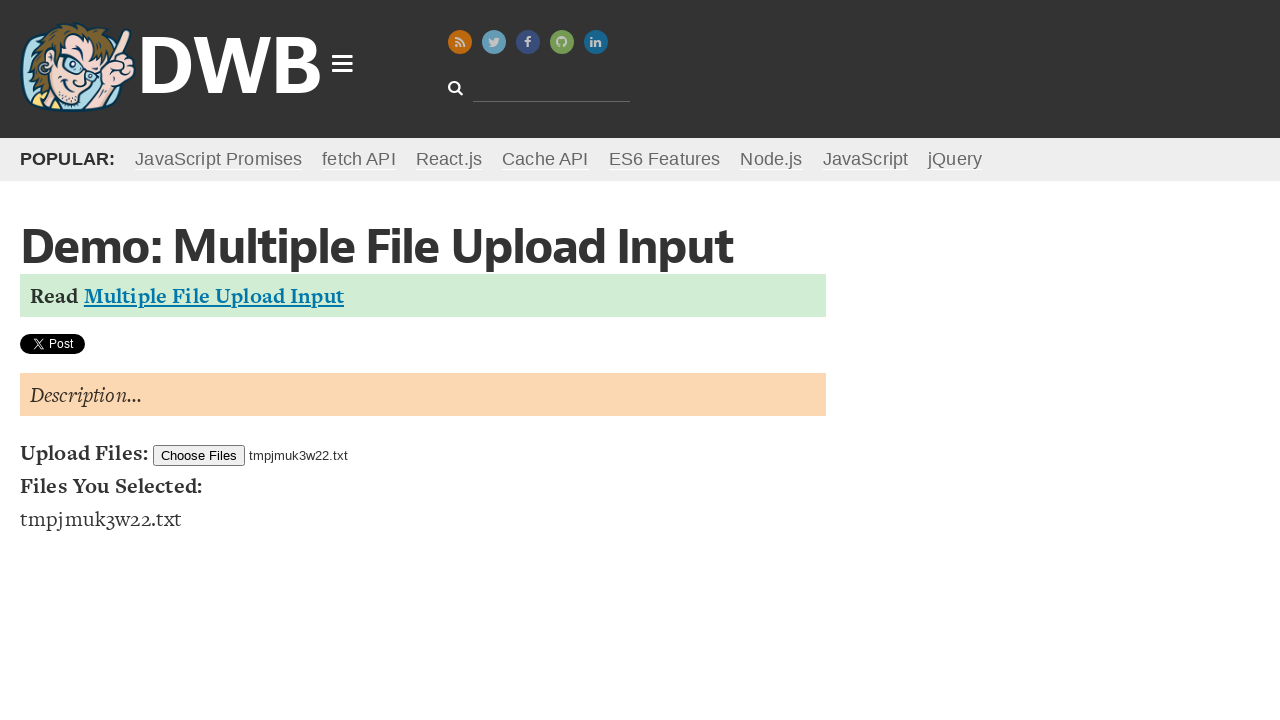